Simple test that navigates to the DemoQA website homepage

Starting URL: https://demoqa.com/

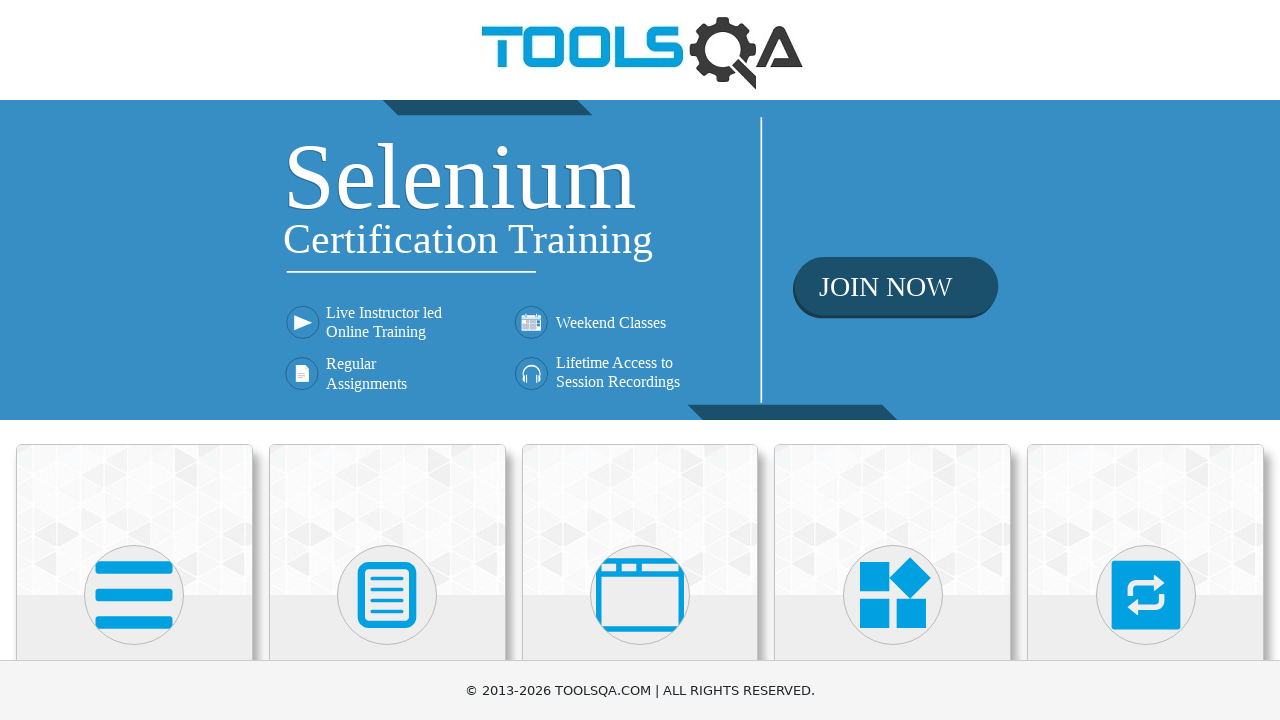

Navigated to DemoQA homepage
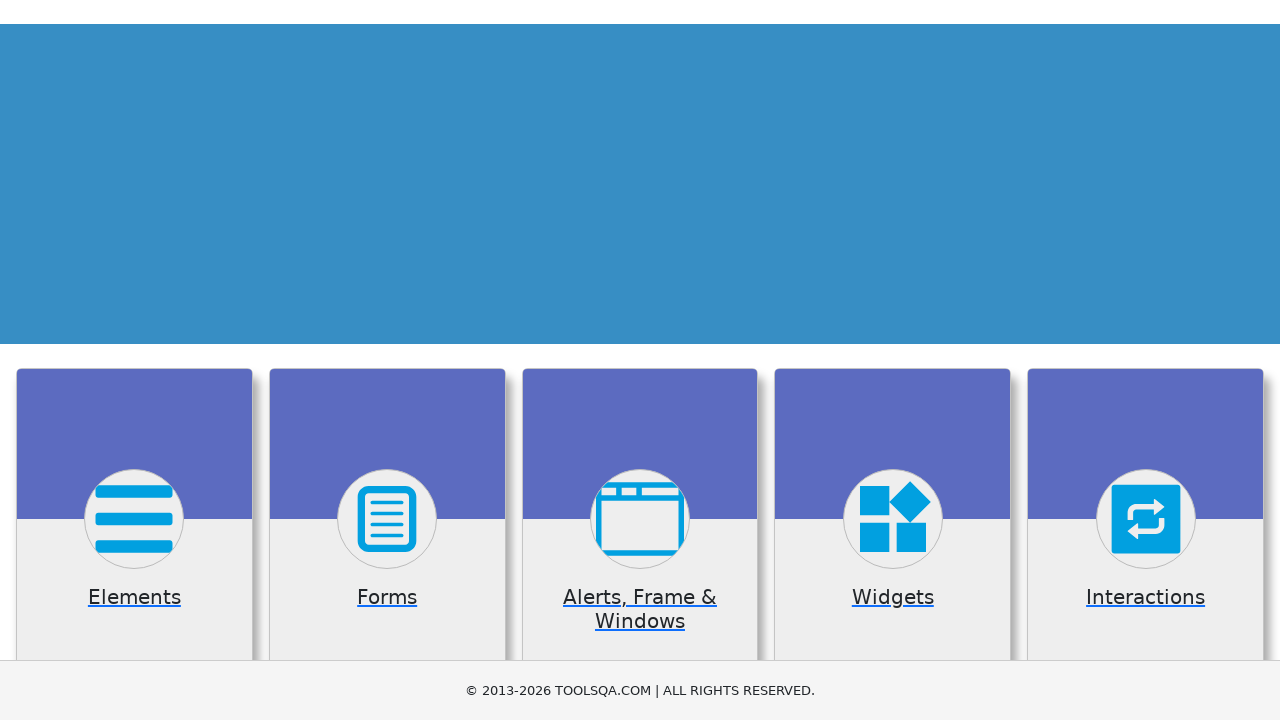

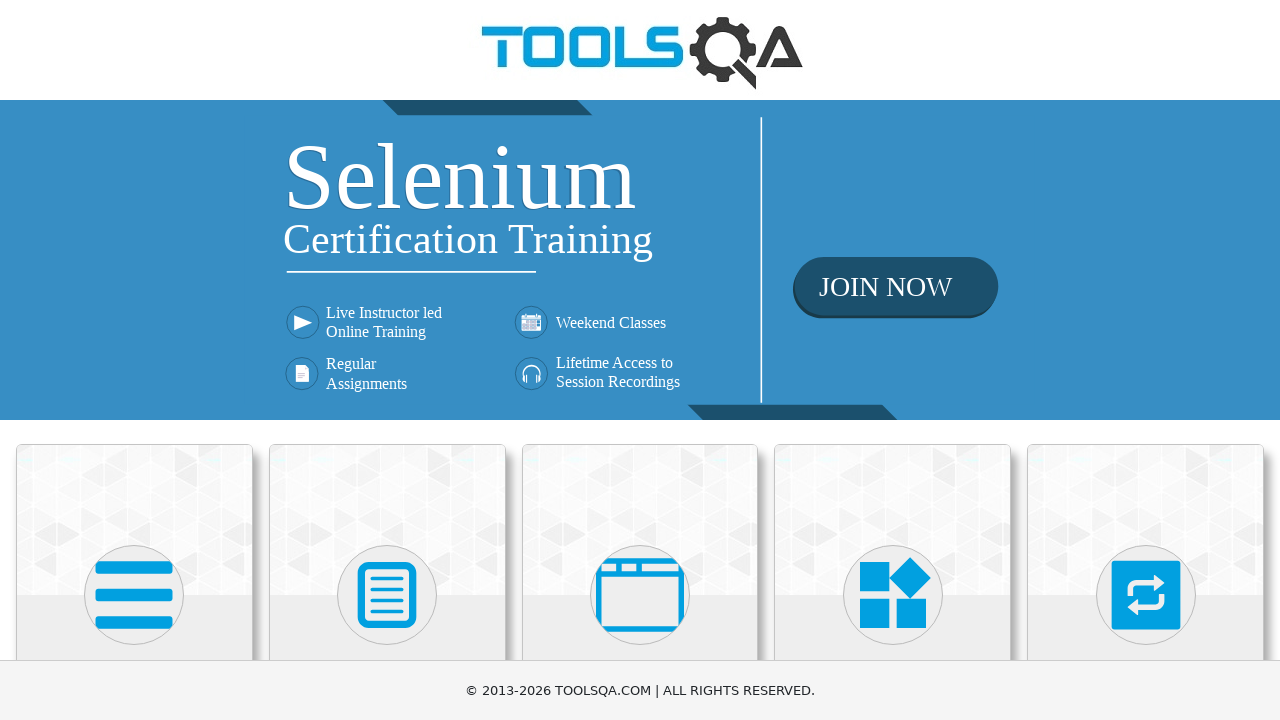